Tests the new user signup form by entering a name and email address, then clicking the Signup button.

Starting URL: https://automationexercise.com/login

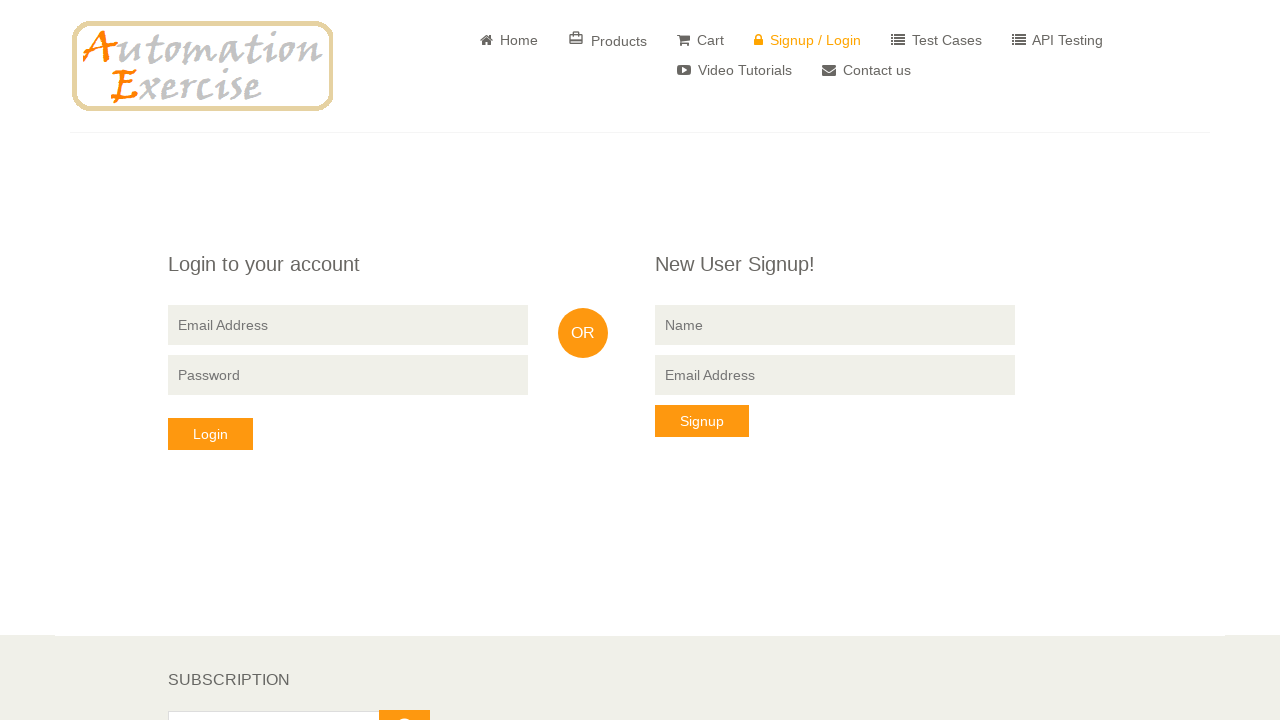

Waited for signup form to load
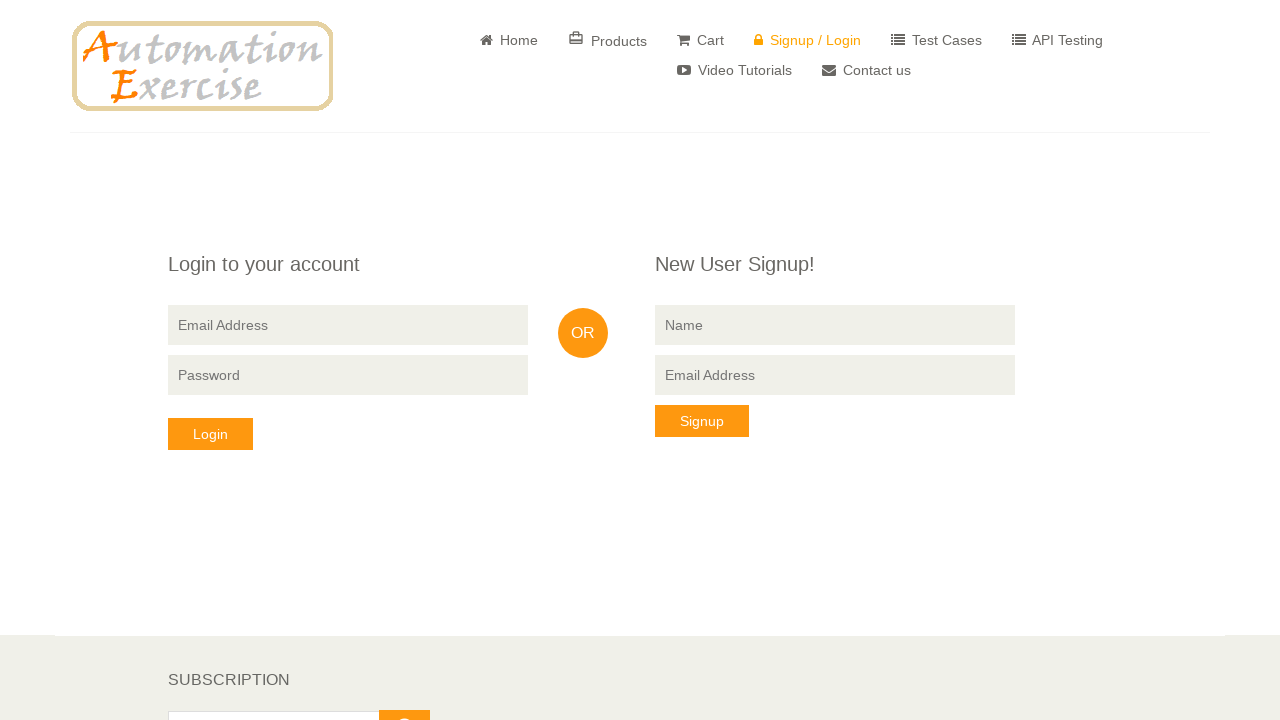

Entered name 'Test User' in name field on input[name='name']
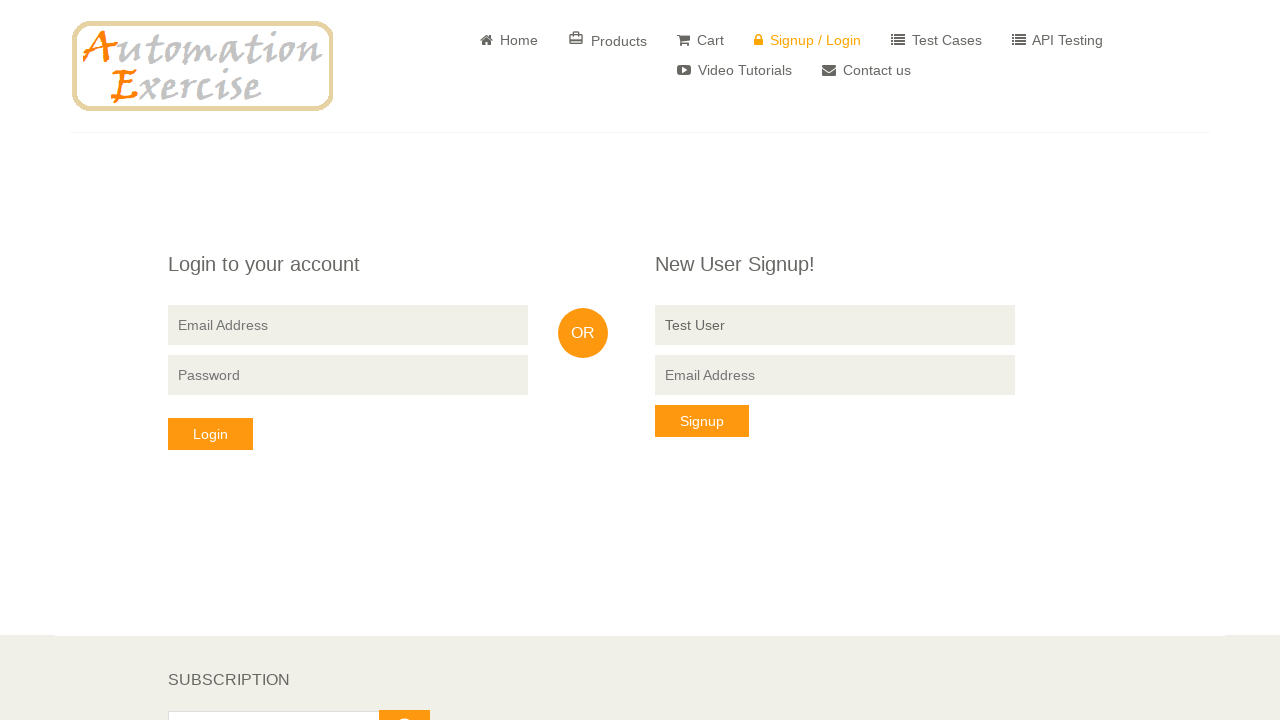

Entered email 'test.user.8472913@example.com' in email field on input[name='email']
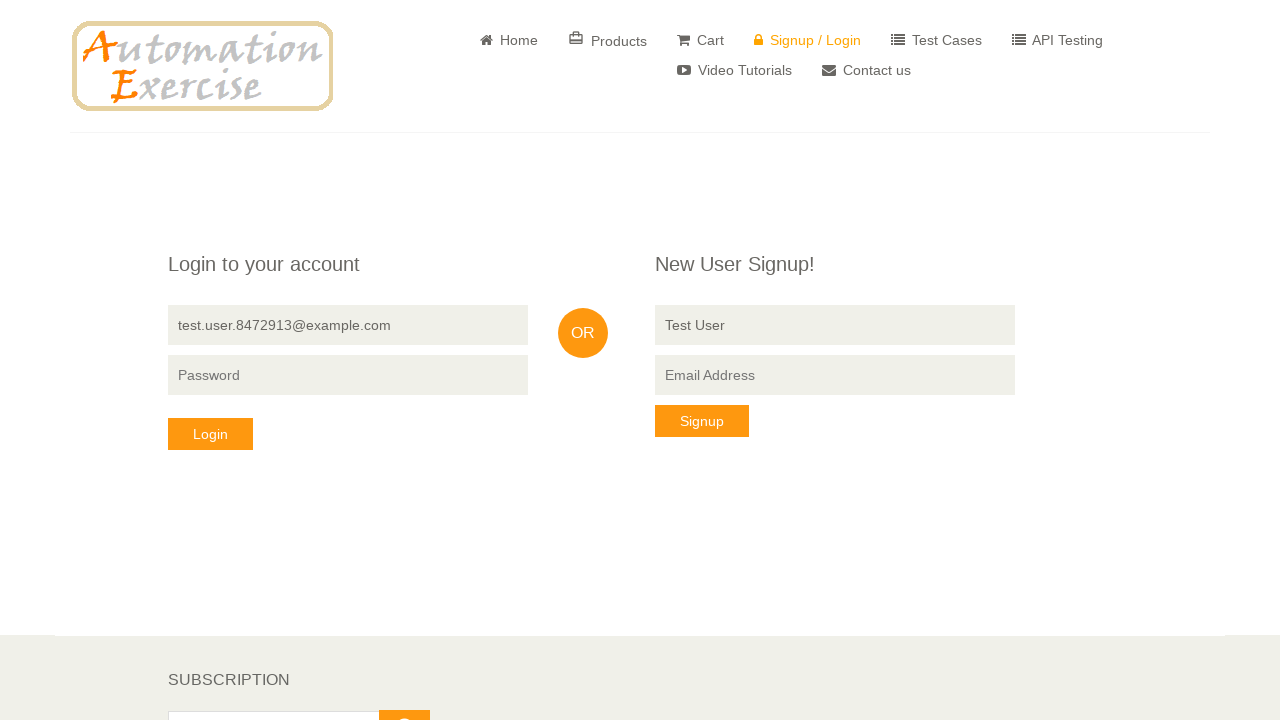

Clicked email field in signup form at (835, 375) on form >> internal:has-text="Signup"i >> internal:attr=[placeholder="Email Address
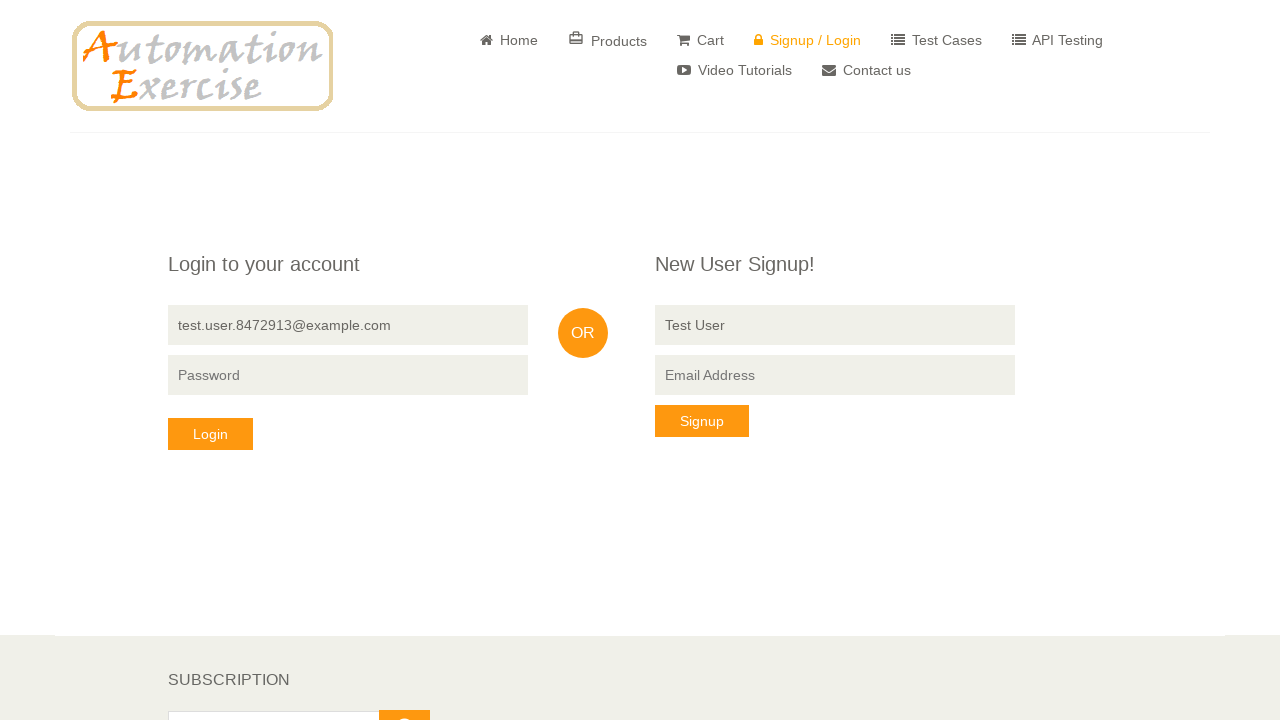

Clicked Signup button to submit form at (702, 421) on internal:role=button[name="Signup"i]
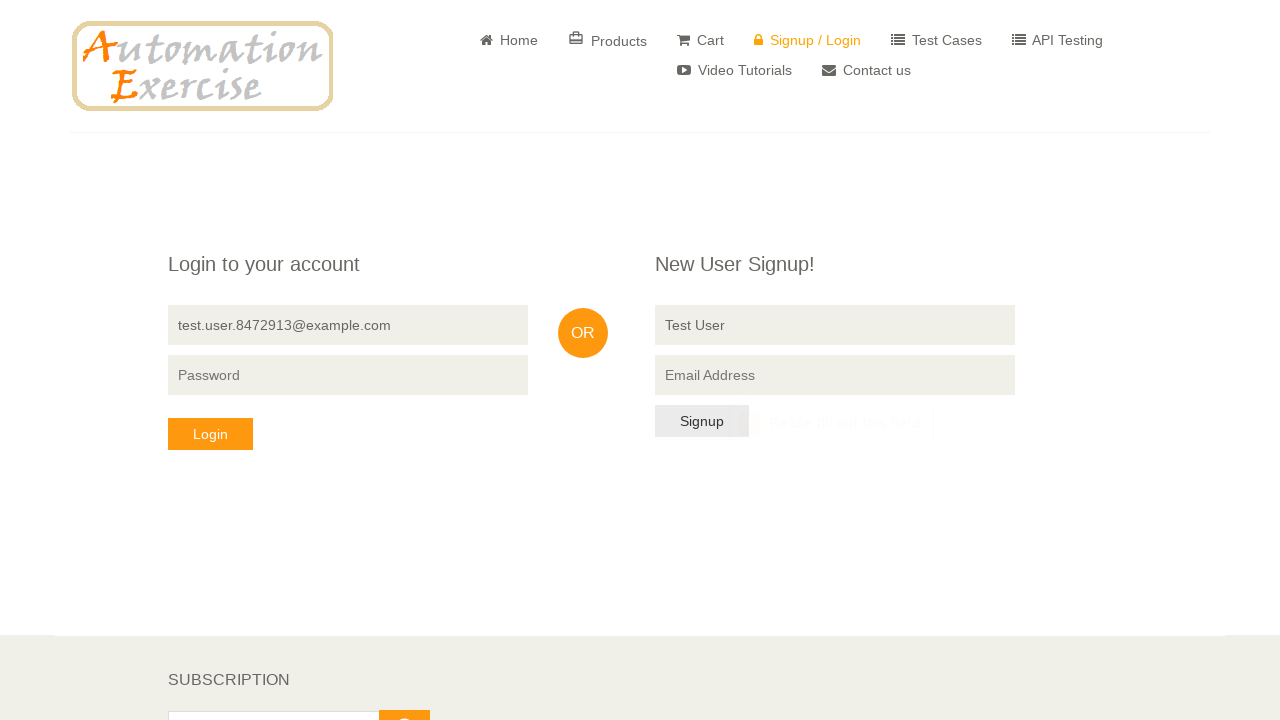

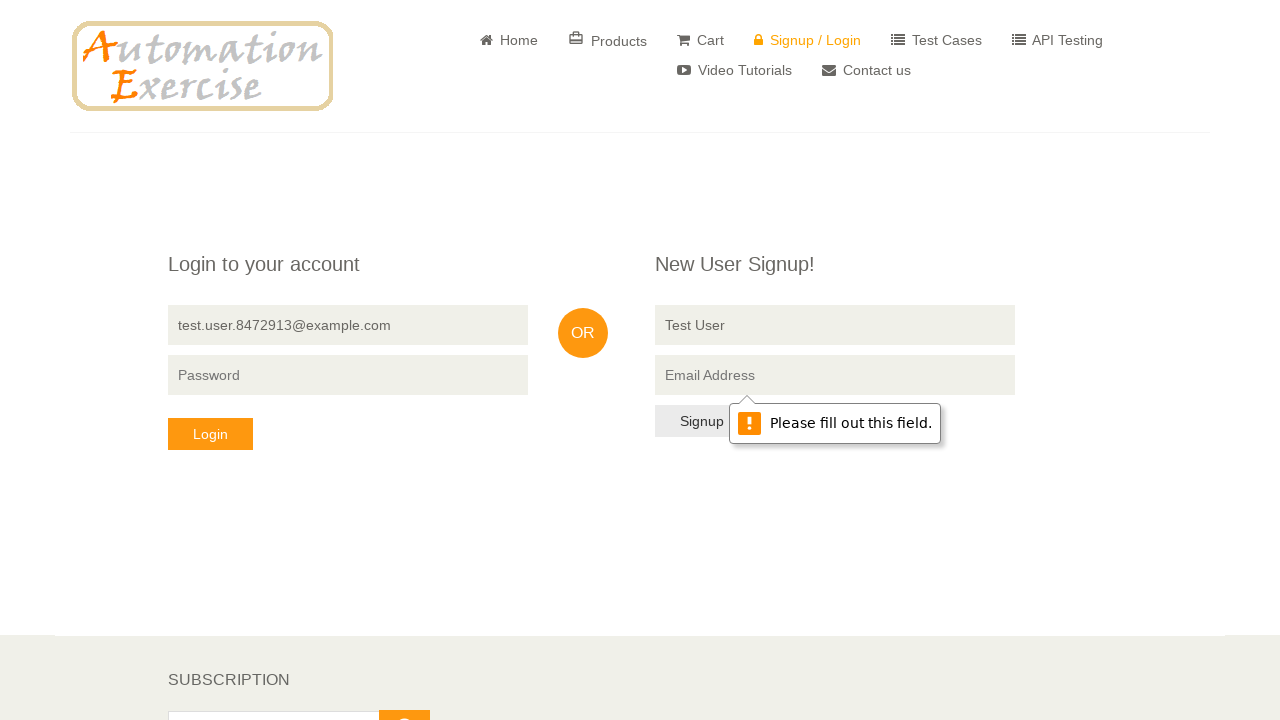